Tests prompt popup by clicking the Prompt button, entering text into the prompt dialog, and verifying the entered text is displayed in the result.

Starting URL: https://practice-automation.com/popups/

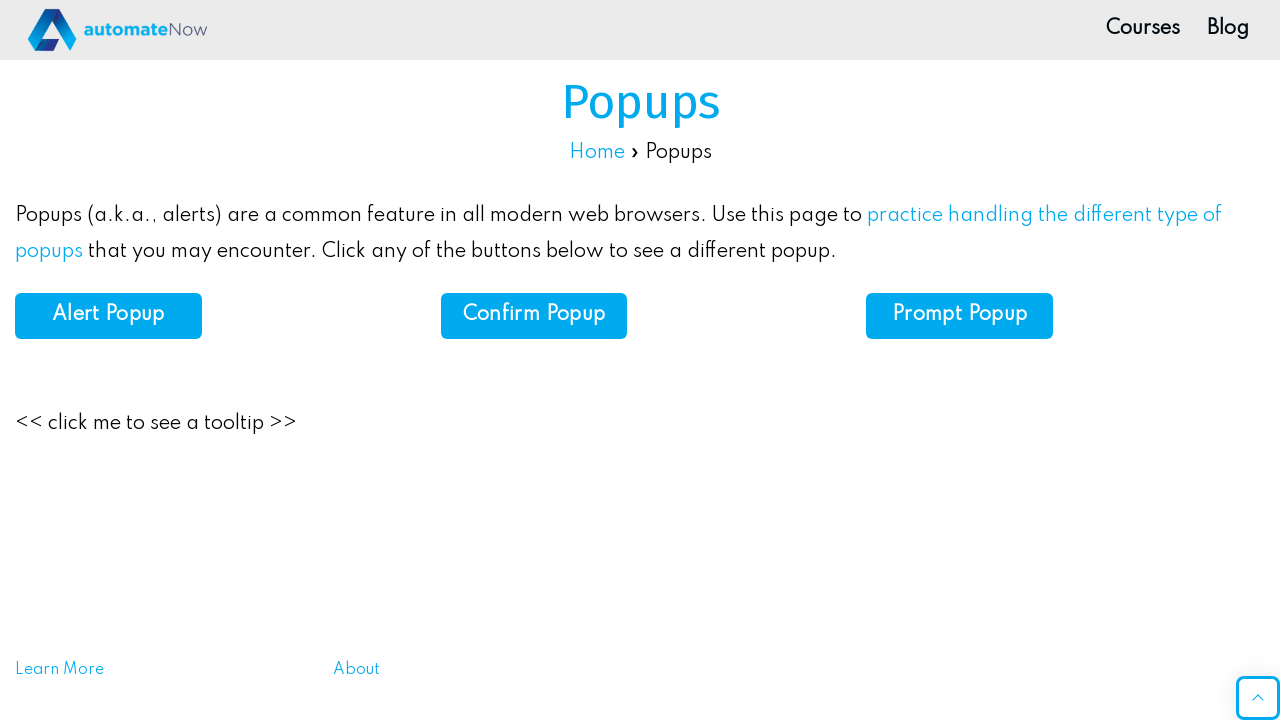

Set up dialog handler to accept prompt with text 'Automation Tester'
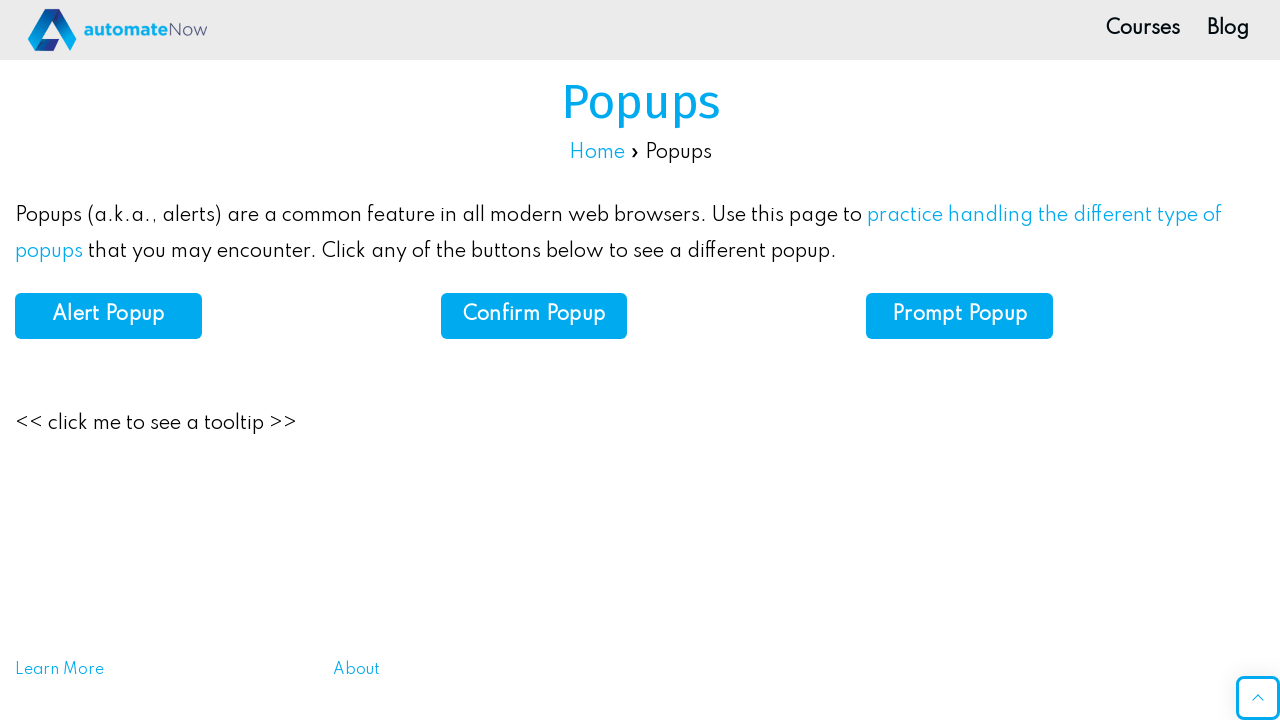

Clicked the Prompt button at (960, 316) on #prompt
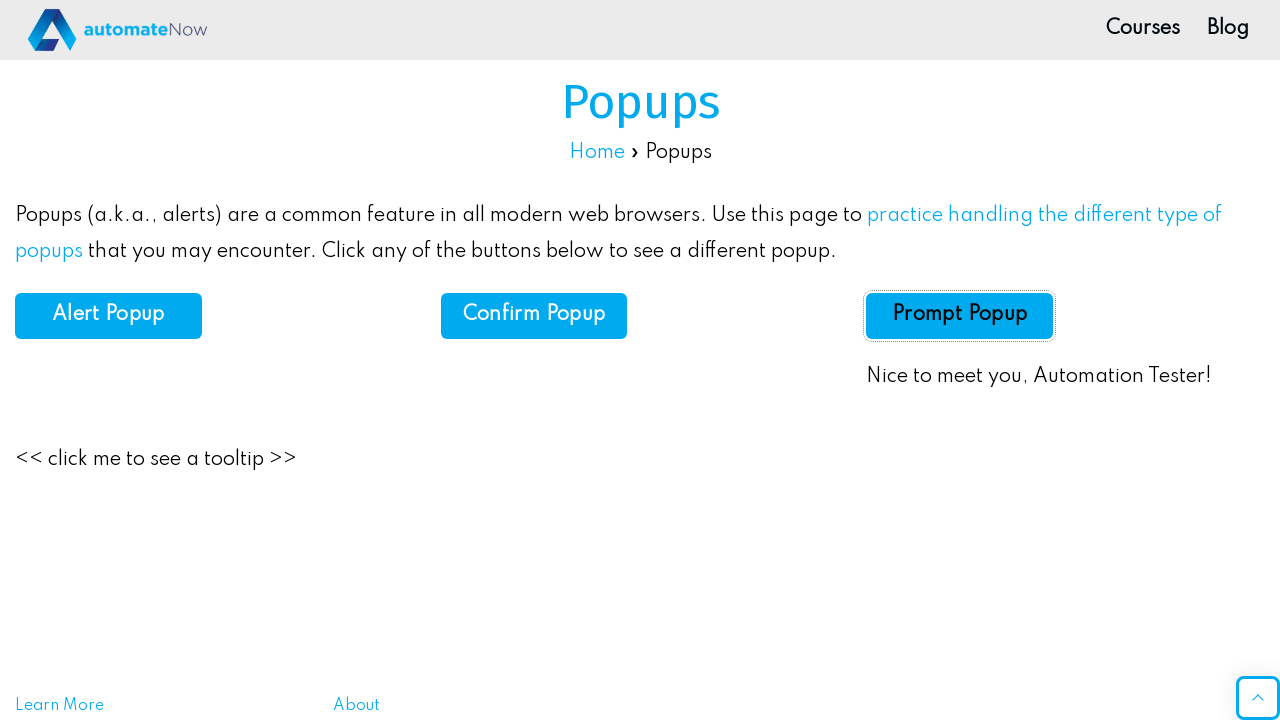

Verified prompt result contains 'Automation Tester'
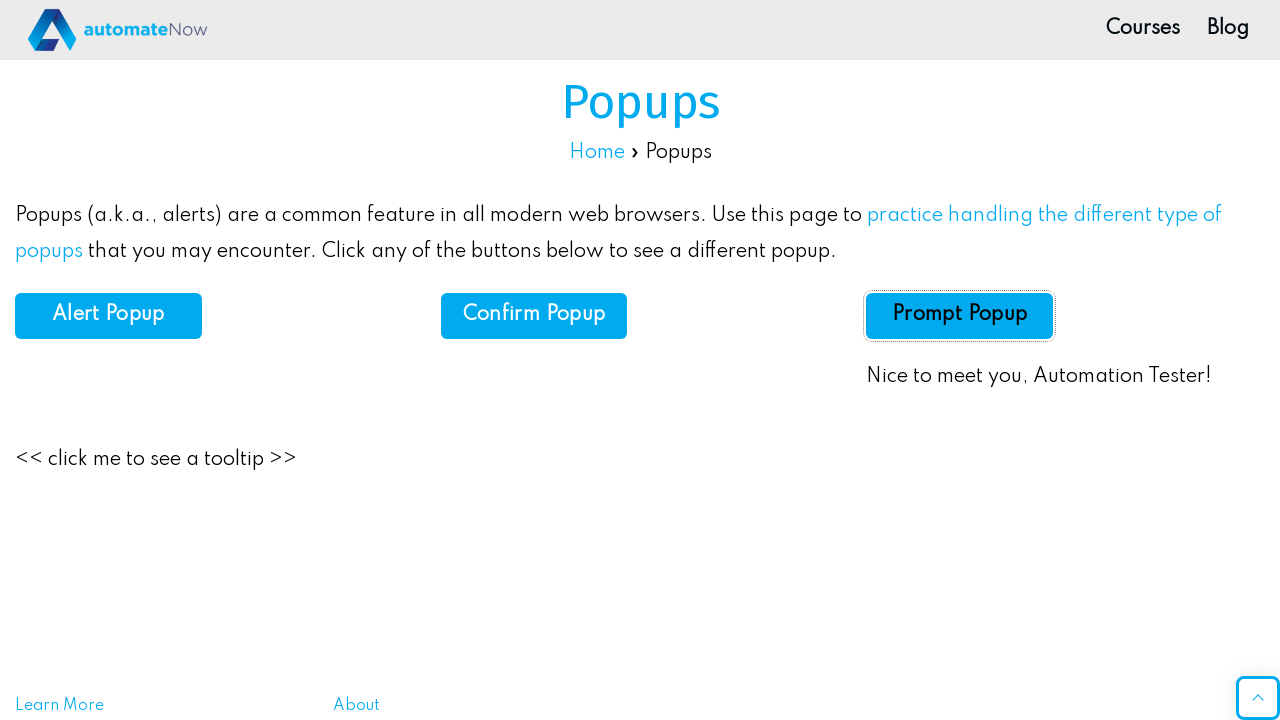

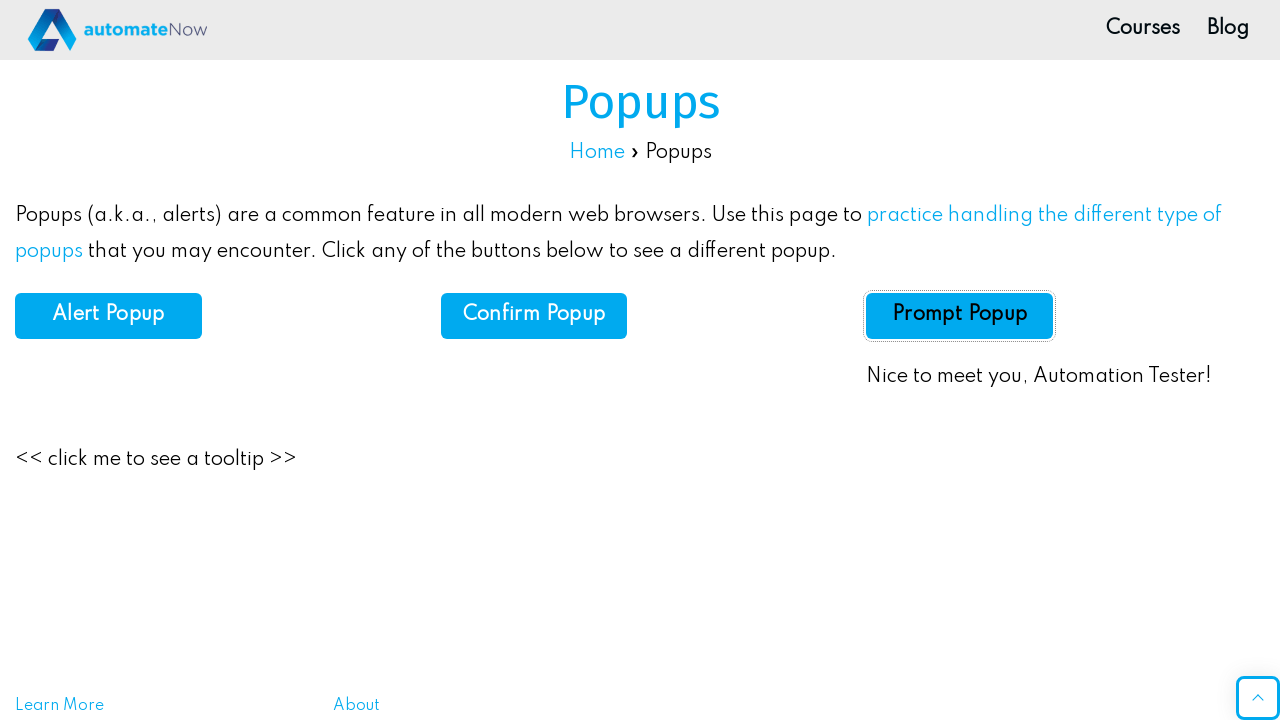